Tests the create commit functionality on Cake Server by clicking the new commit button, filling in message and note fields, saving the commit, and verifying it appears in the commit list.

Starting URL: https://chinhung.github.io/cakeserver/

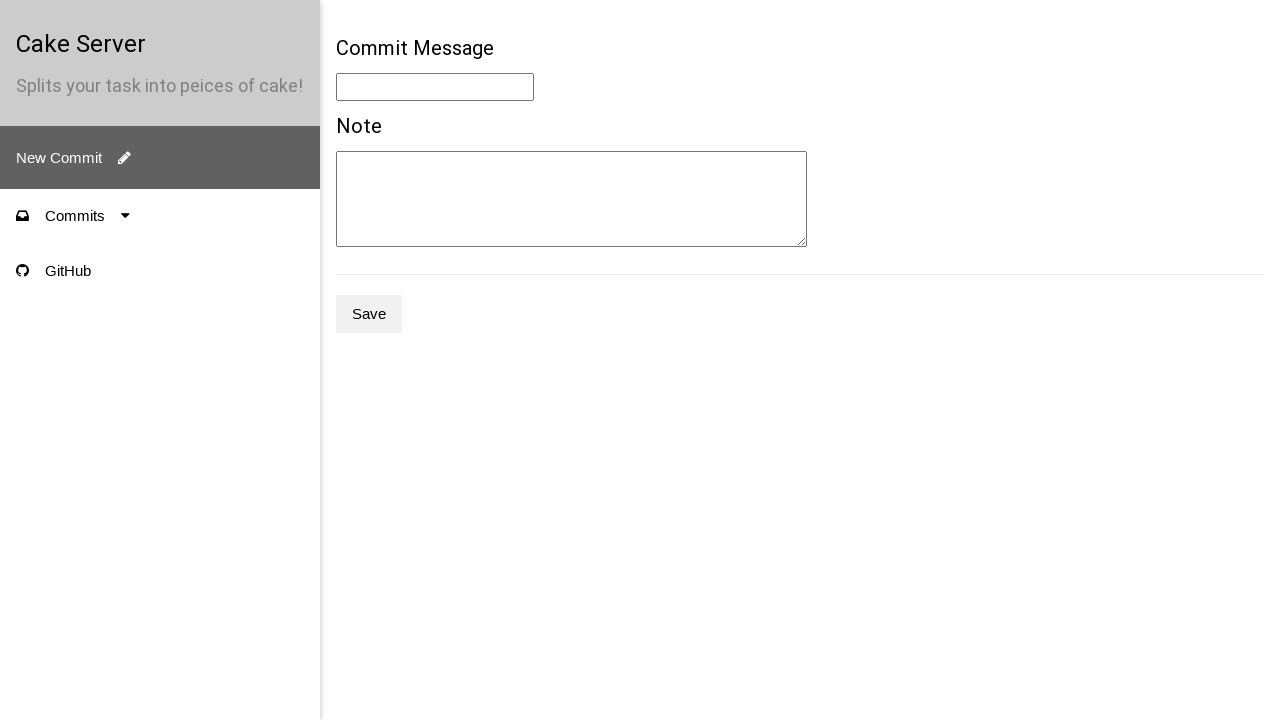

Navigated to Cake Server application
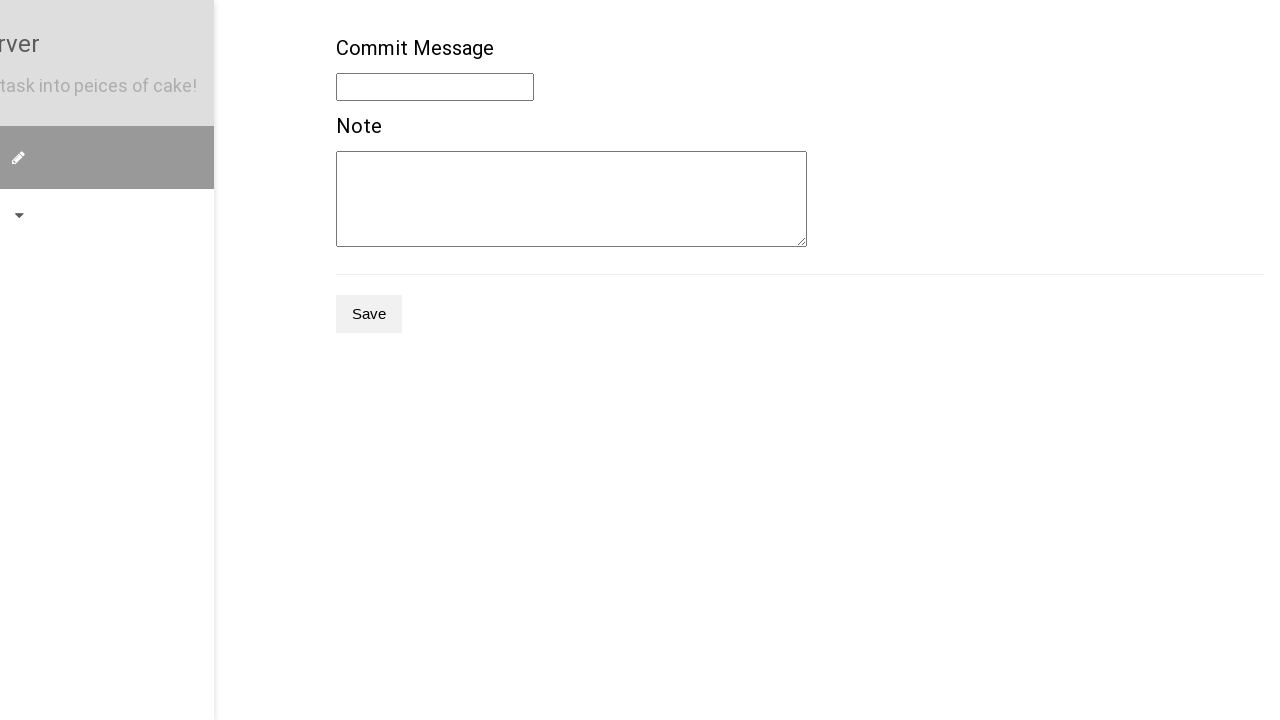

Clicked the new commit button at (160, 158) on .e2e-new-commit
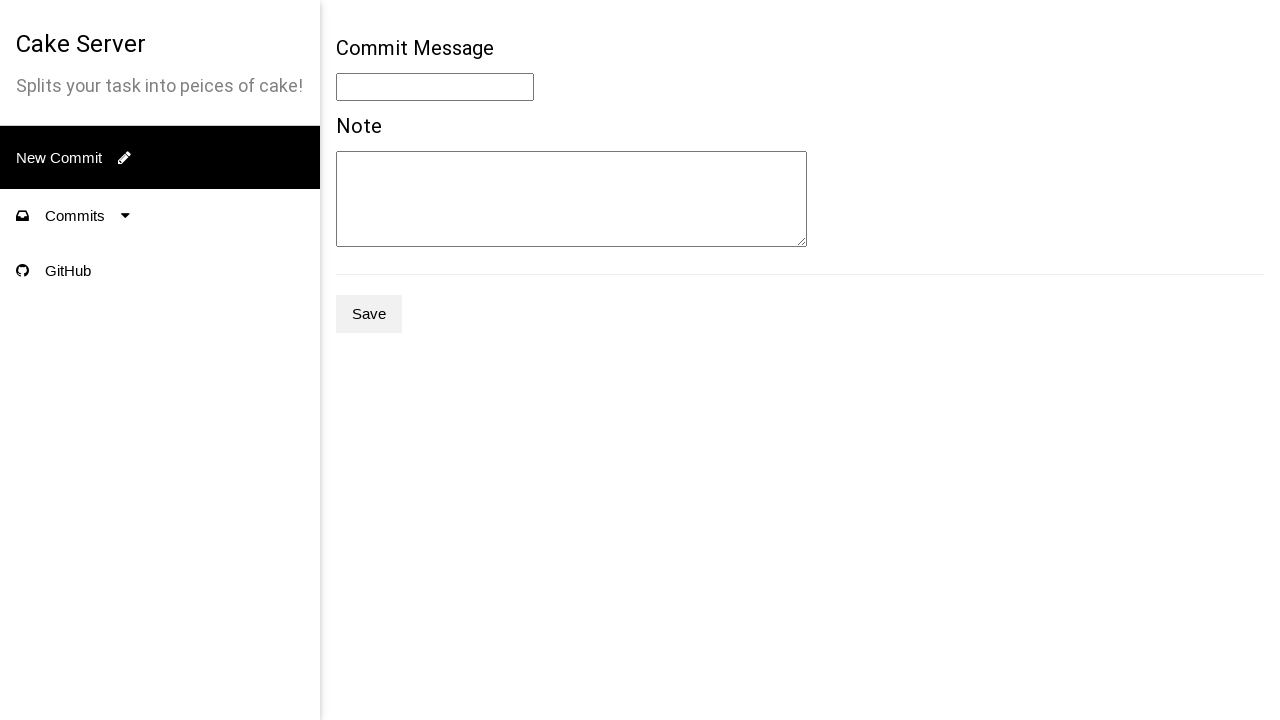

Filled in commit message field with 'Test Commit Message' on .e2e-message
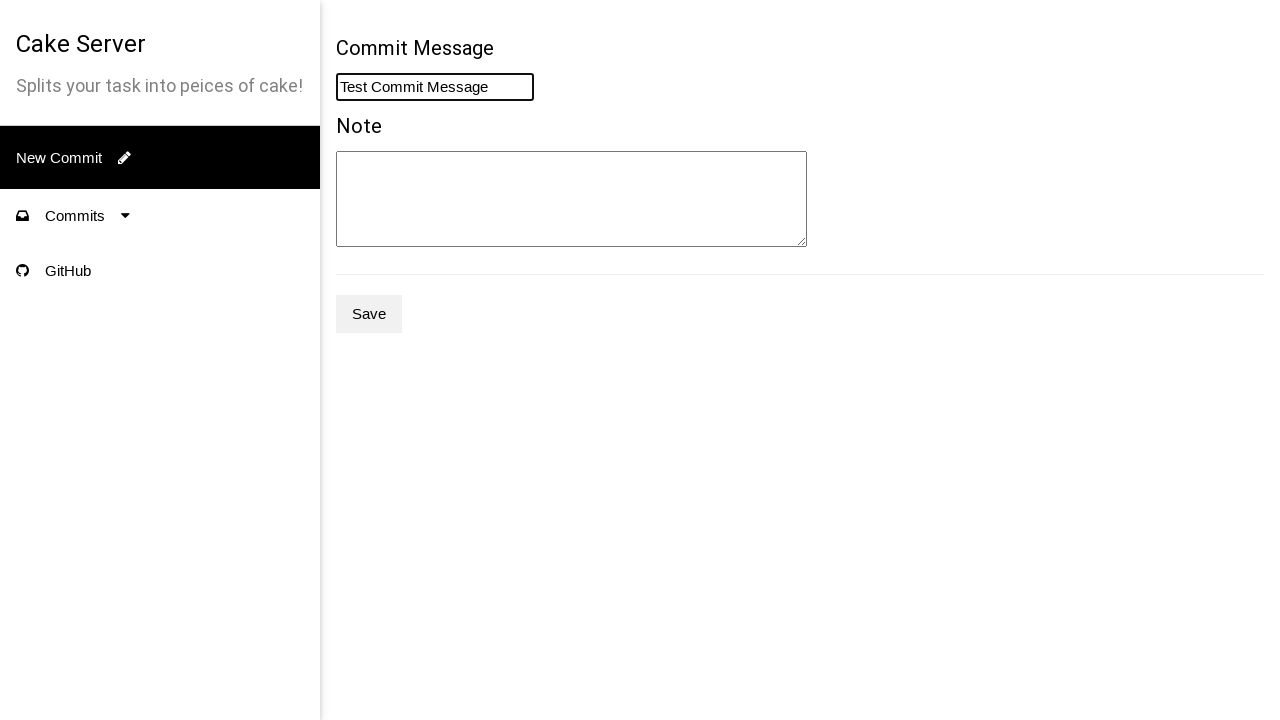

Filled in commit note field with 'This is a test note for the commit' on .e2e-note
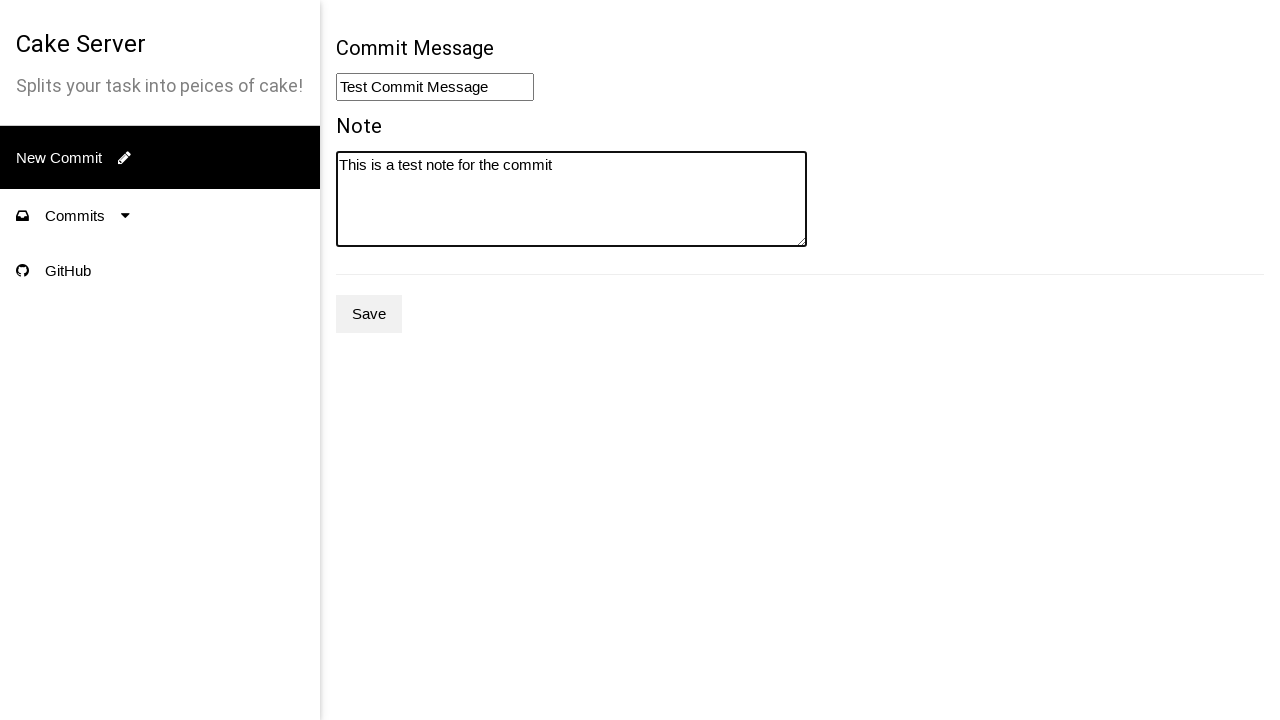

Clicked the save button to create commit at (369, 314) on .e2e-save
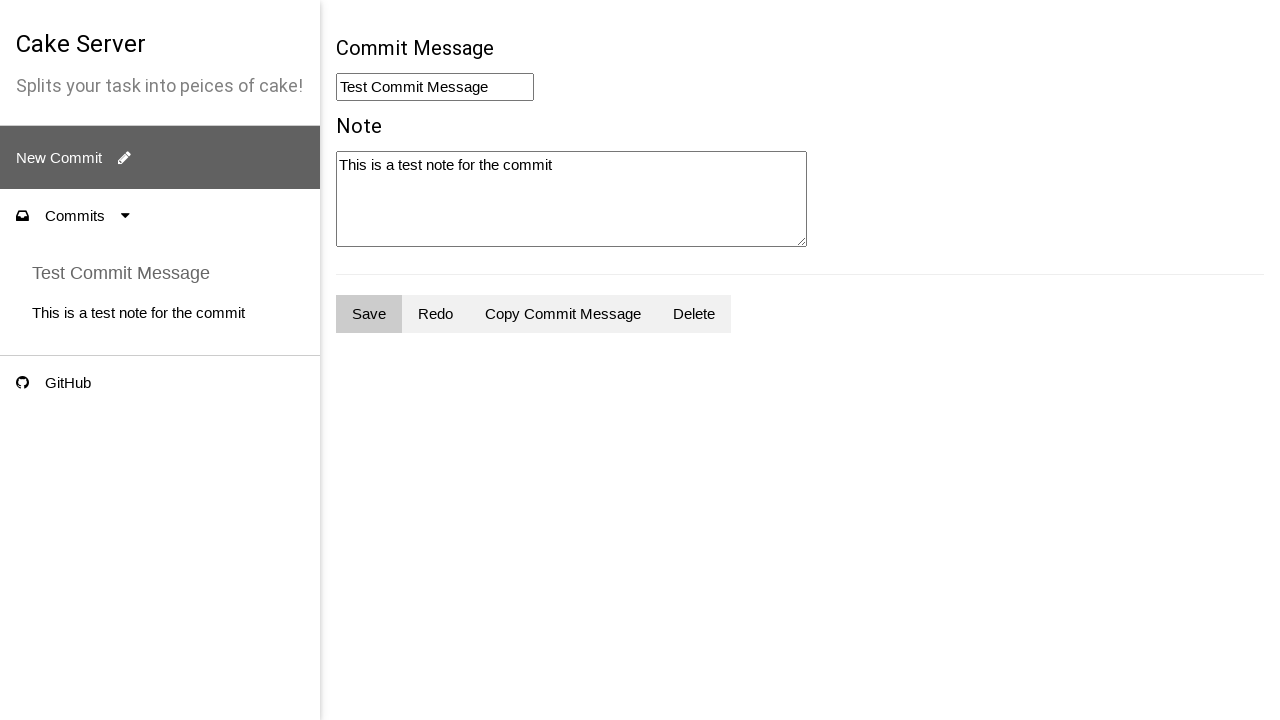

Verified commit appears in the commit list
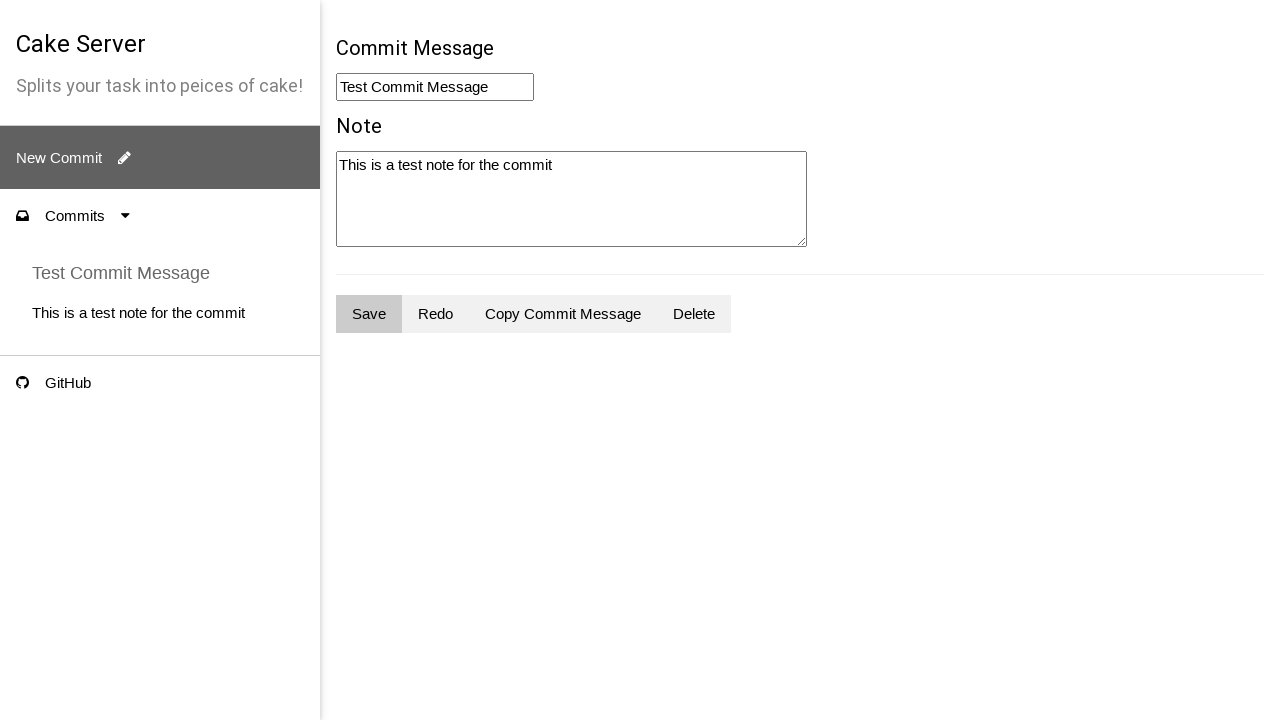

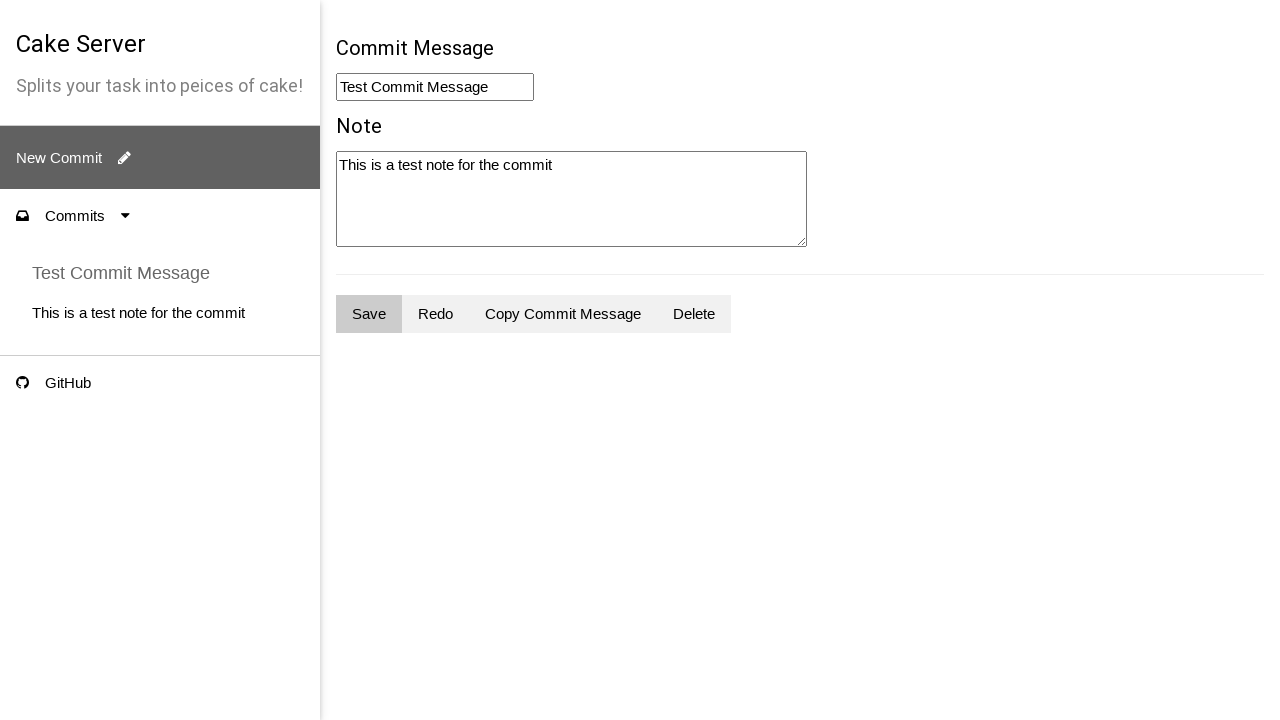